Tests filling textbox elements on a demo form by entering a name, email, current address (multiline), and permanent address (multiline) into the respective input fields.

Starting URL: https://demoqa.com/text-box

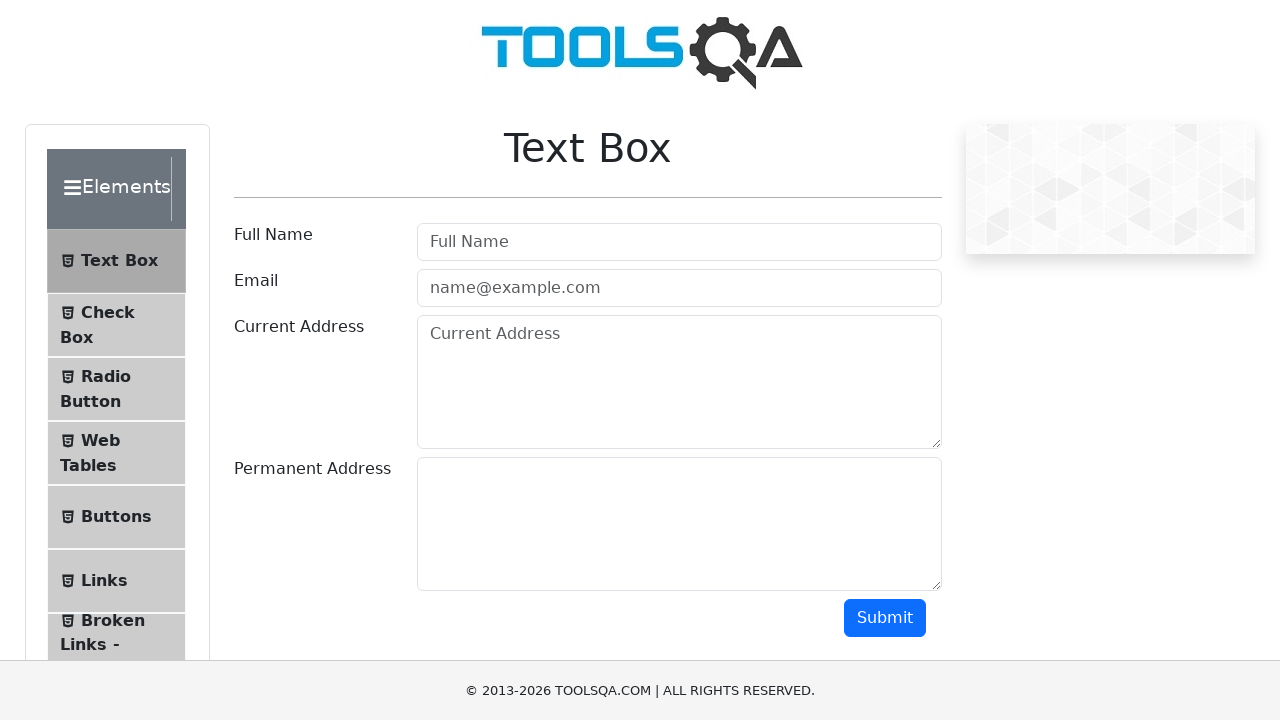

Filled username field with 'Your Name' on #userName
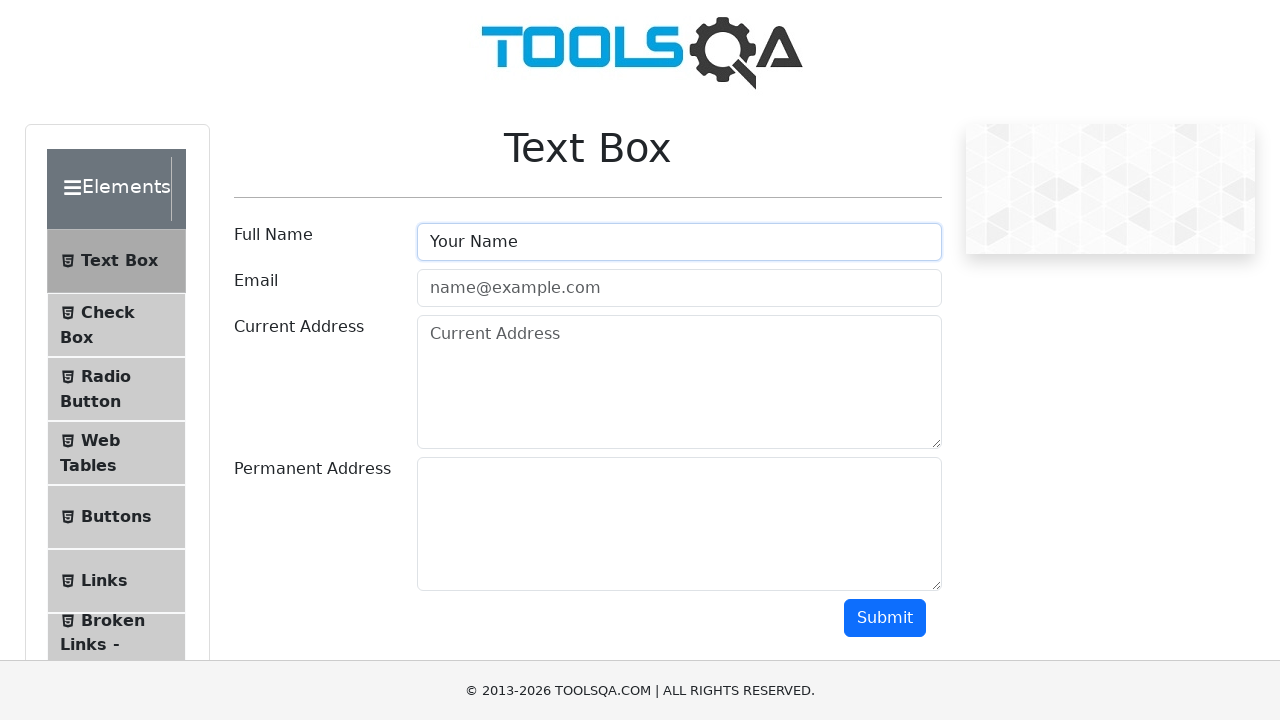

Filled email field with 'your.name@yourdomain.com' on #userEmail
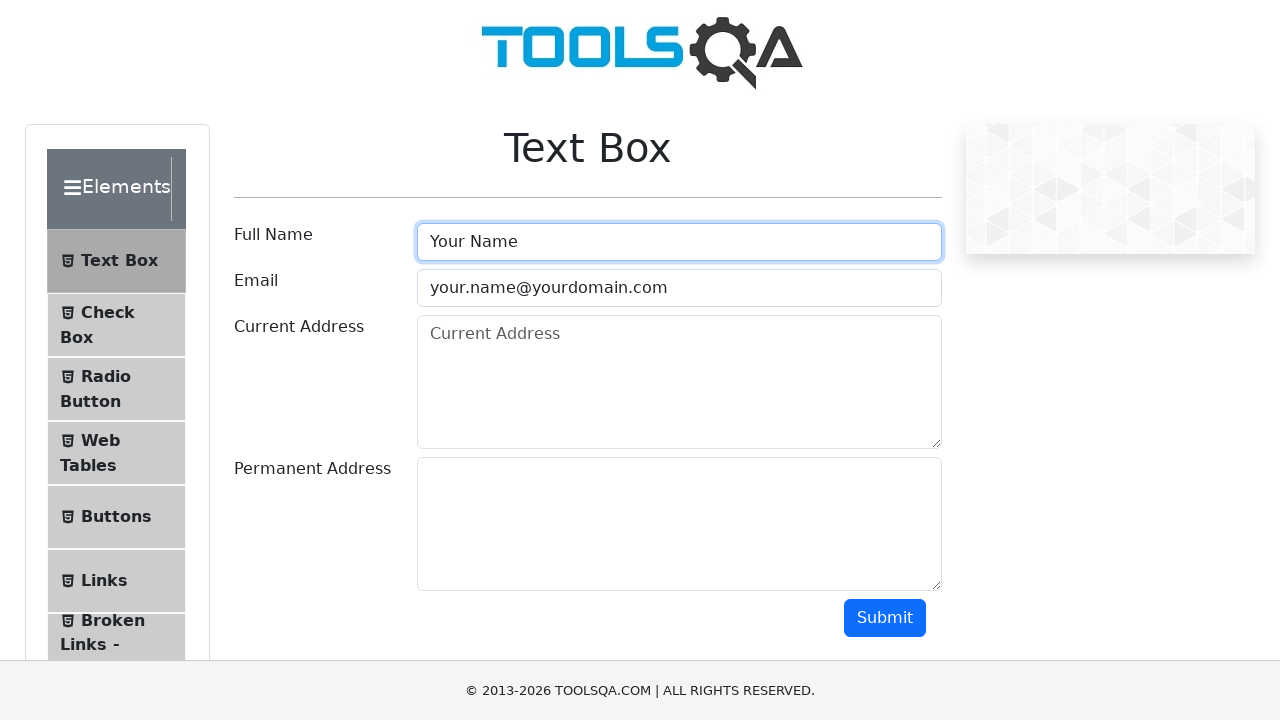

Filled current address field with multiline address on #currentAddress
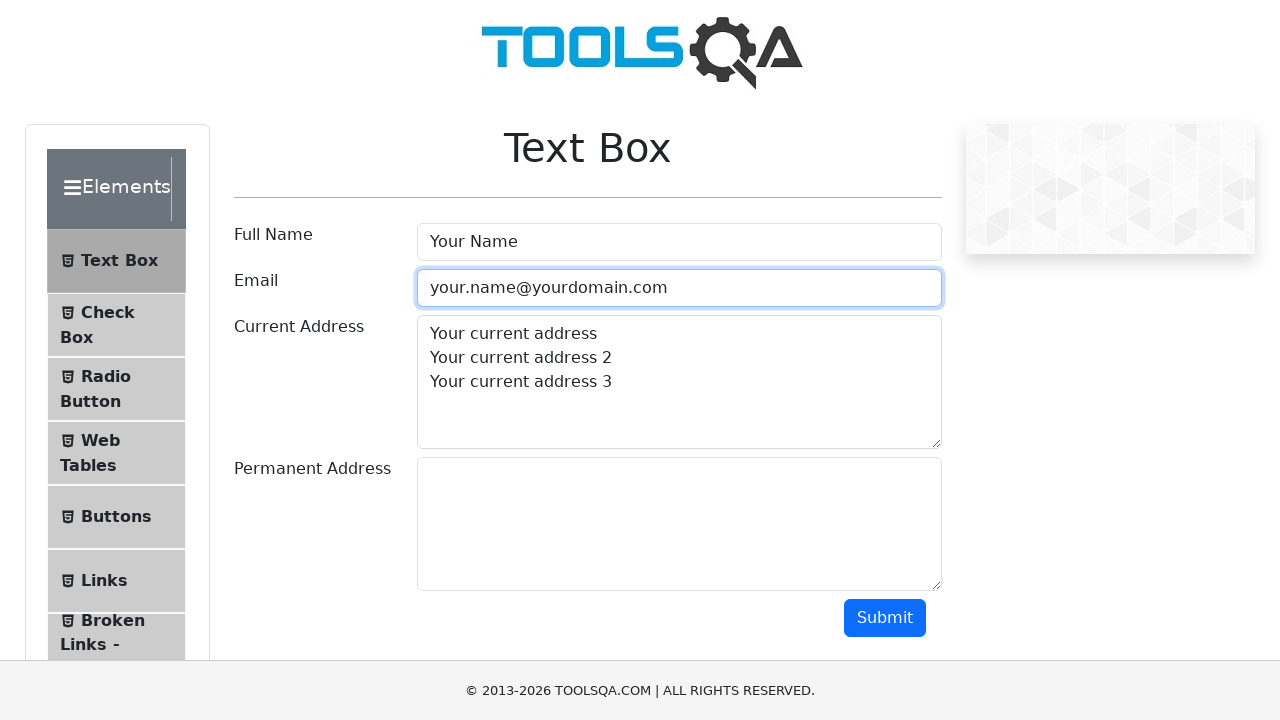

Filled permanent address field with multiline address on #permanentAddress
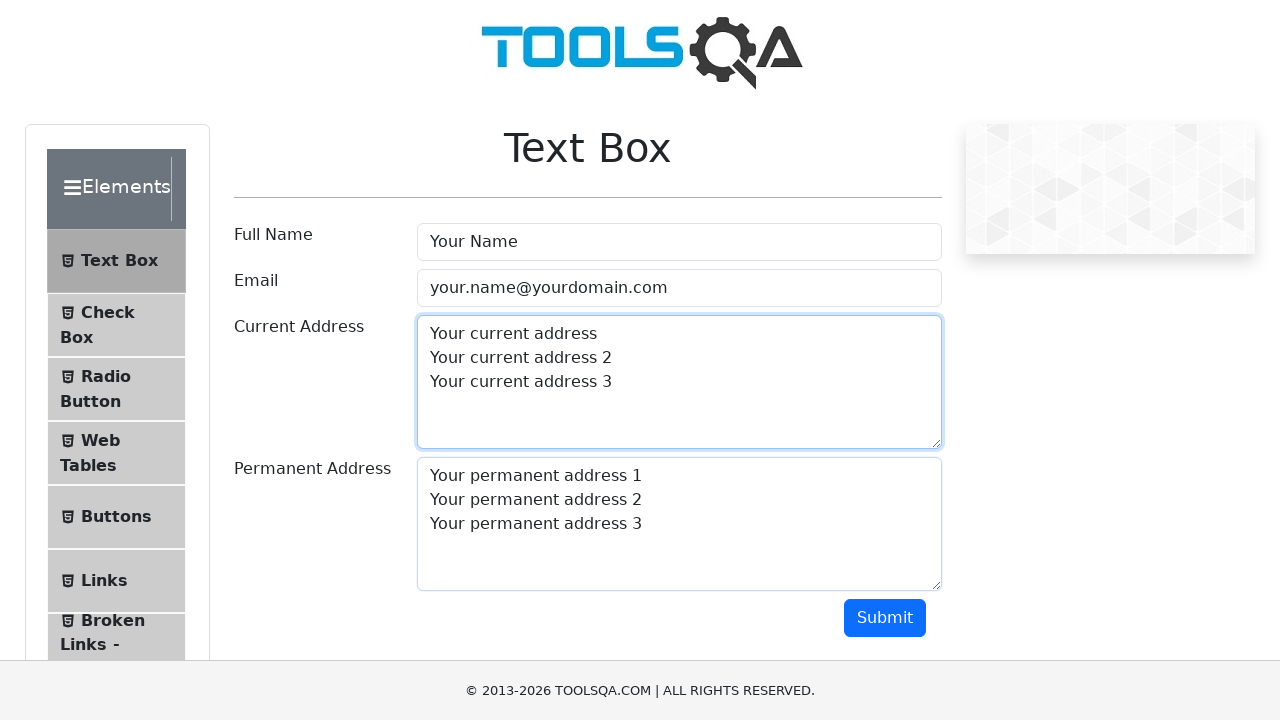

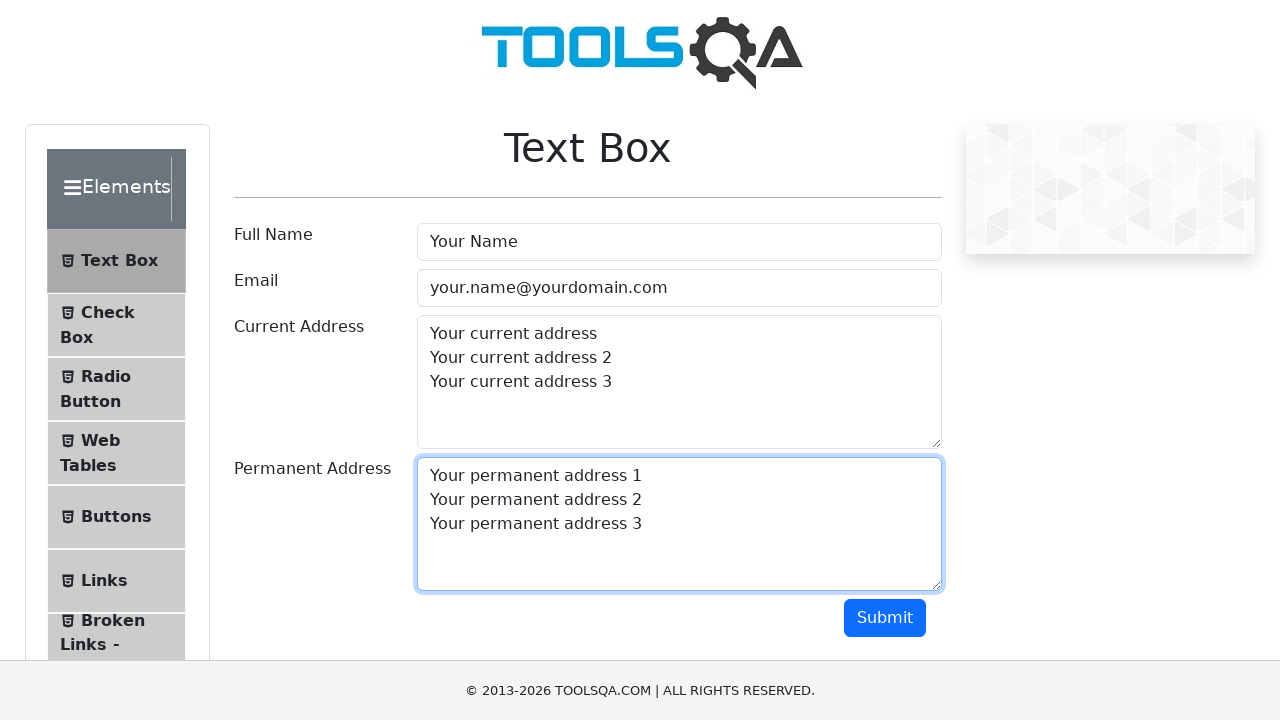